Tests that the browser back button works correctly with filter navigation

Starting URL: https://demo.playwright.dev/todomvc

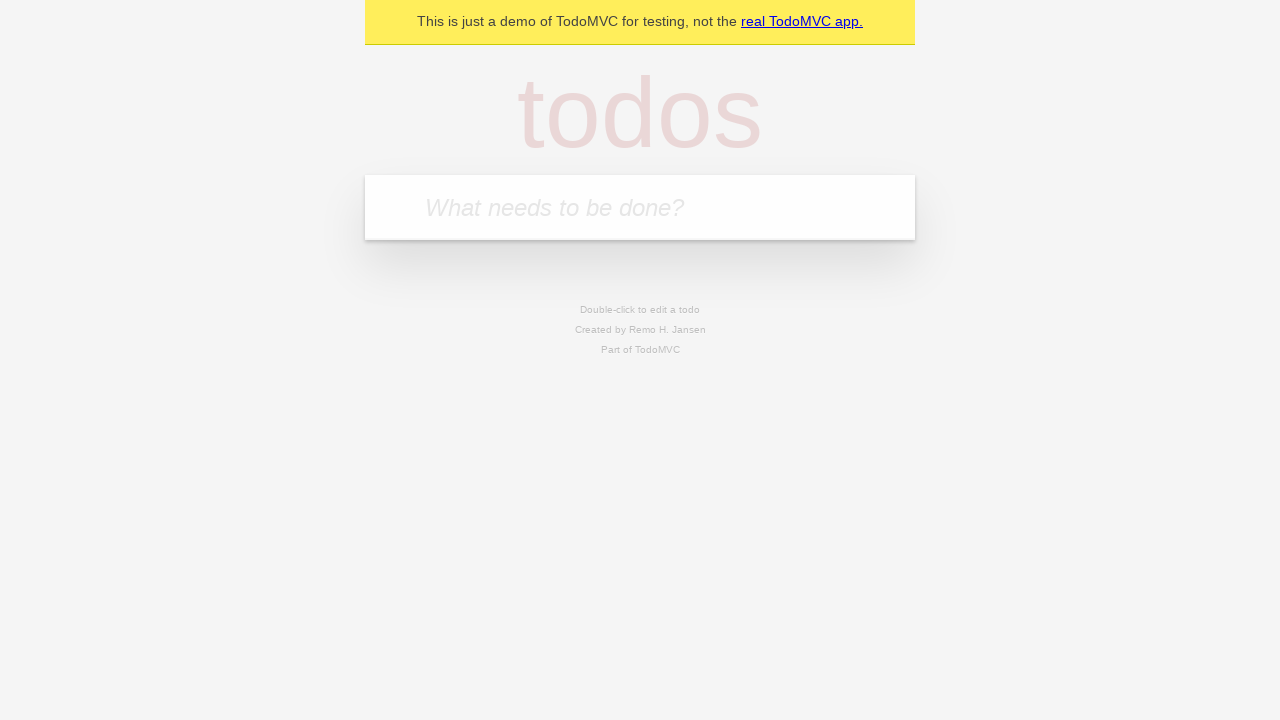

Filled todo input with 'buy some cheese' on internal:attr=[placeholder="What needs to be done?"i]
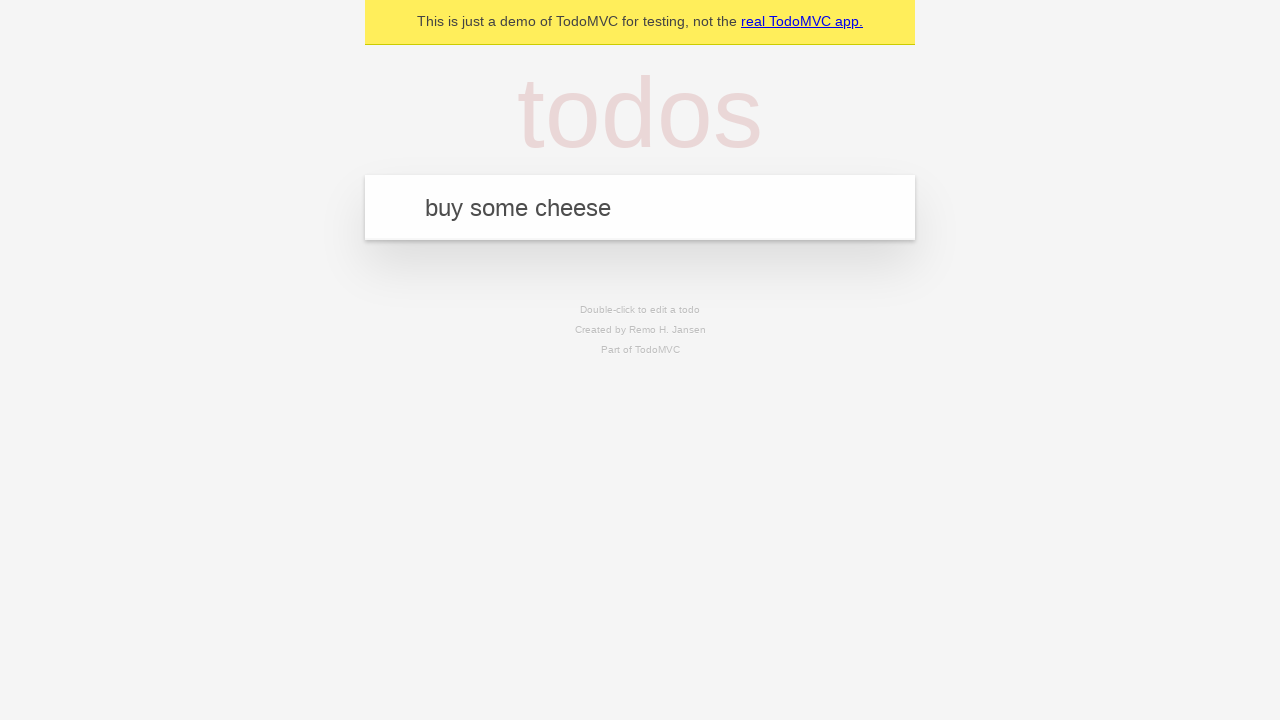

Pressed Enter to add first todo item on internal:attr=[placeholder="What needs to be done?"i]
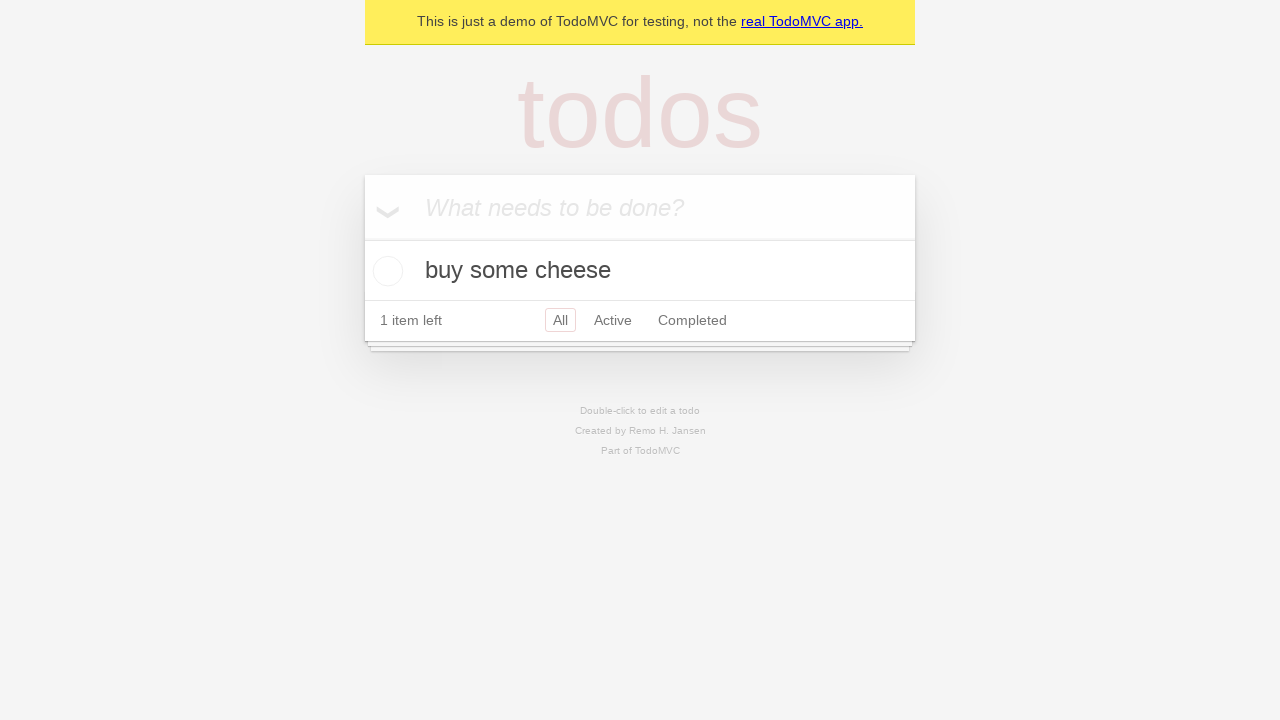

Filled todo input with 'feed the cat' on internal:attr=[placeholder="What needs to be done?"i]
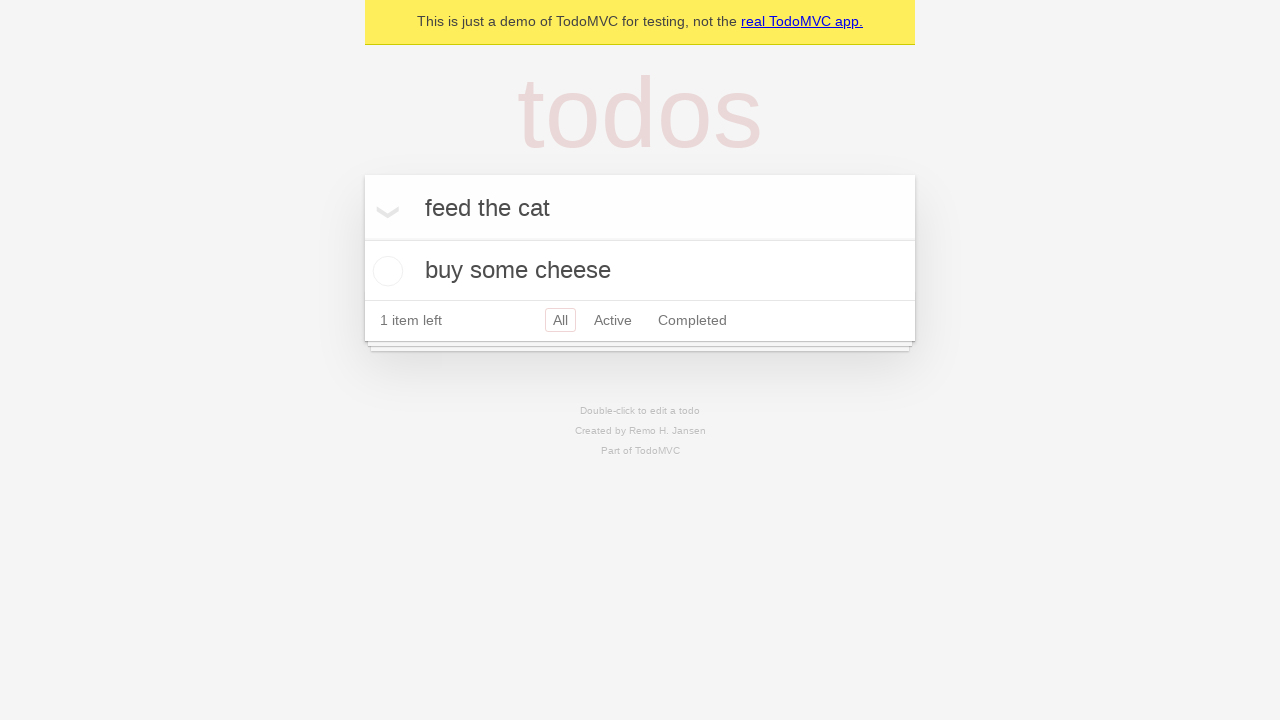

Pressed Enter to add second todo item on internal:attr=[placeholder="What needs to be done?"i]
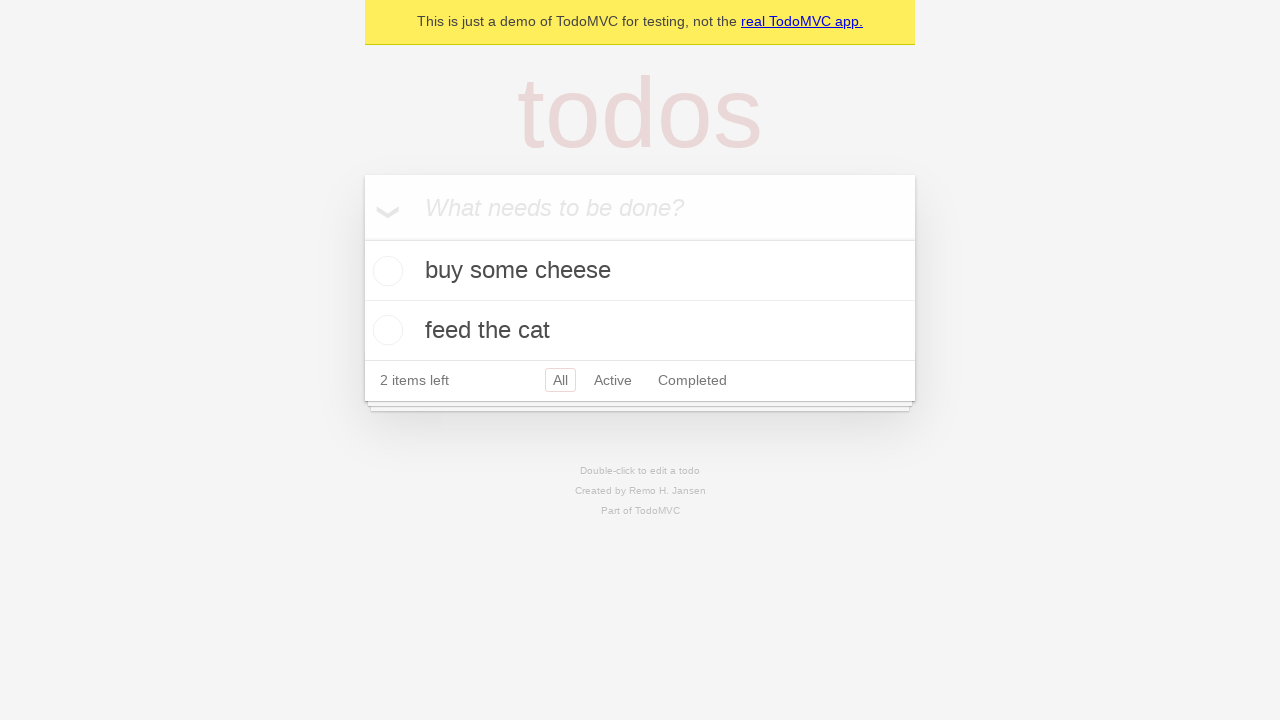

Filled todo input with 'book a doctors appointment' on internal:attr=[placeholder="What needs to be done?"i]
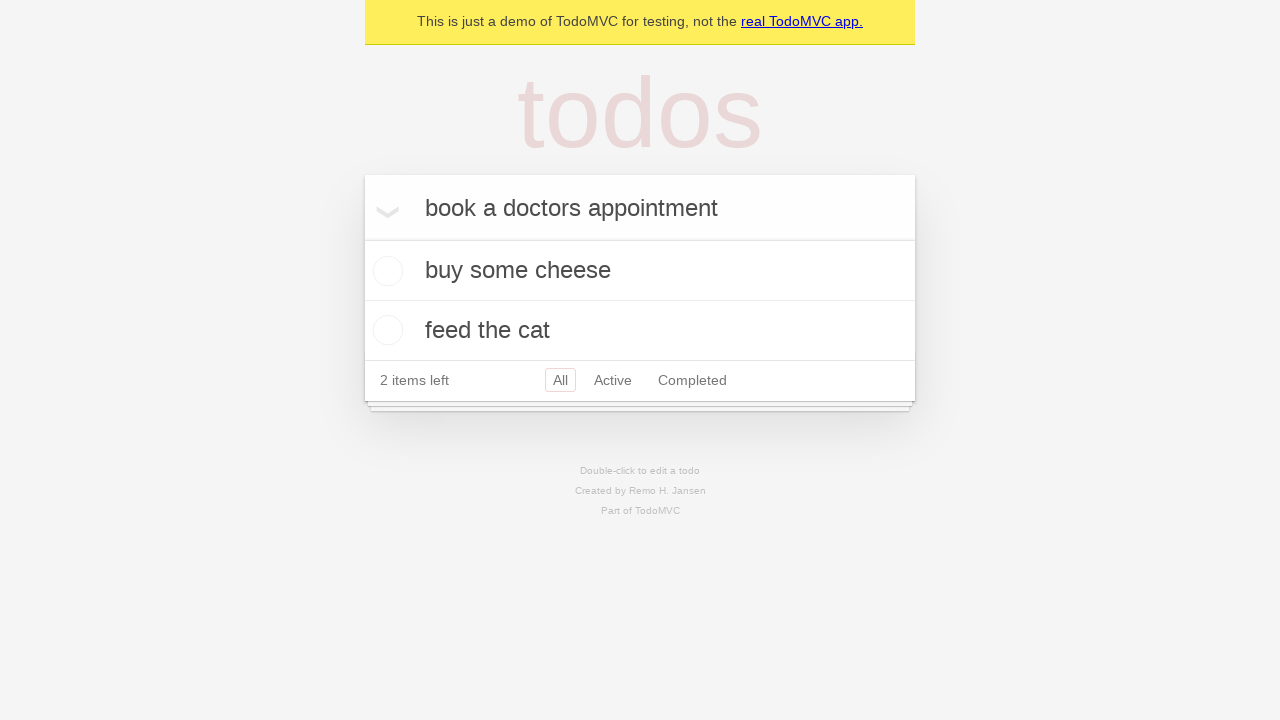

Pressed Enter to add third todo item on internal:attr=[placeholder="What needs to be done?"i]
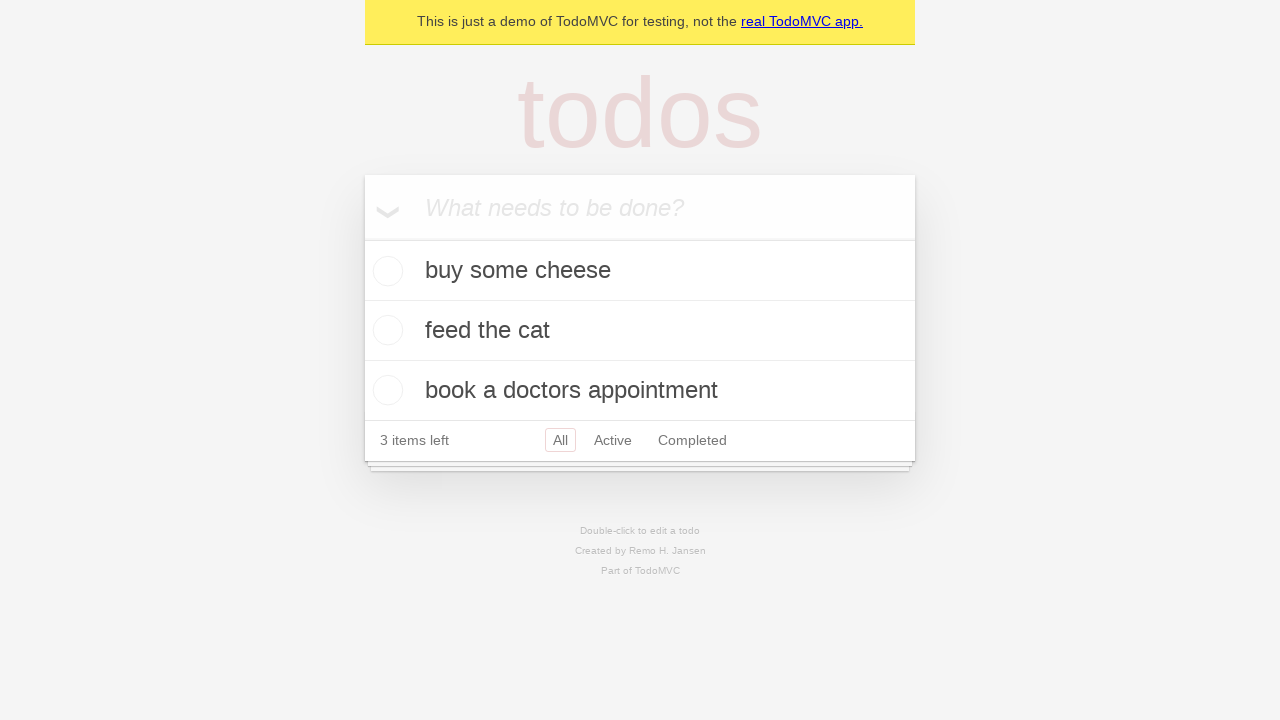

Checked the second todo item checkbox at (385, 330) on internal:testid=[data-testid="todo-item"s] >> nth=1 >> internal:role=checkbox
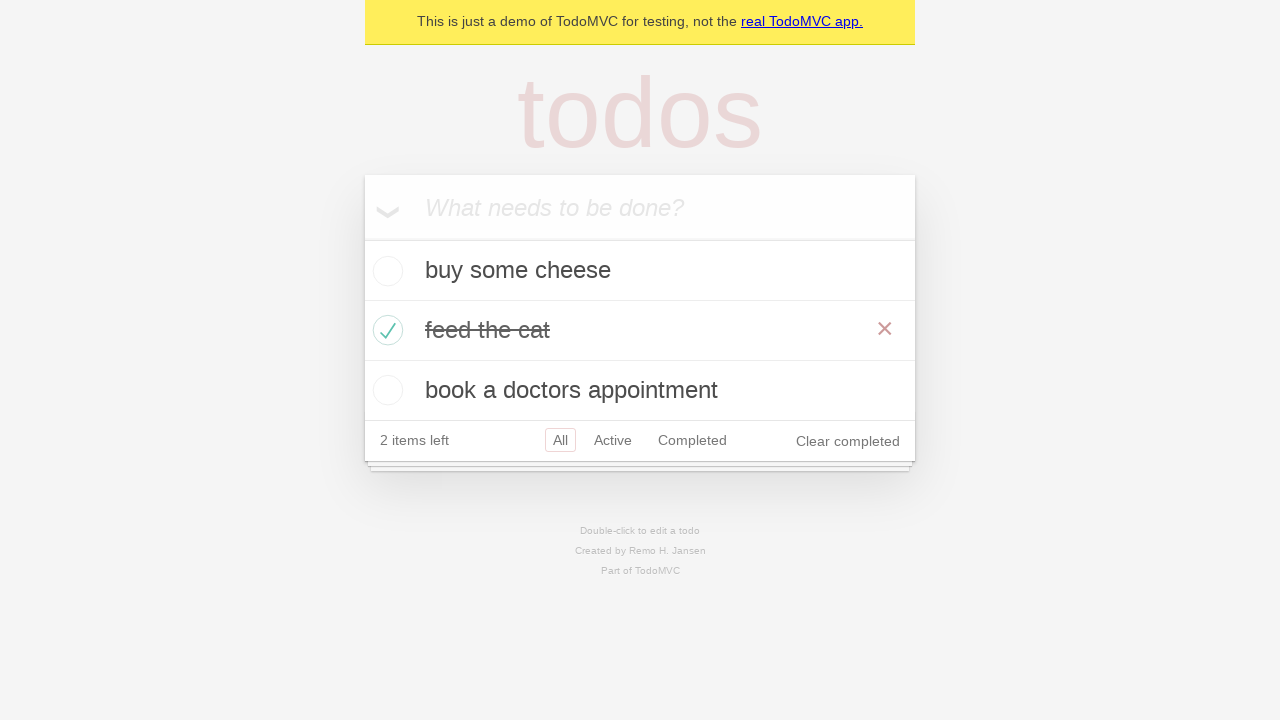

Clicked 'All' filter link at (560, 440) on internal:role=link[name="All"i]
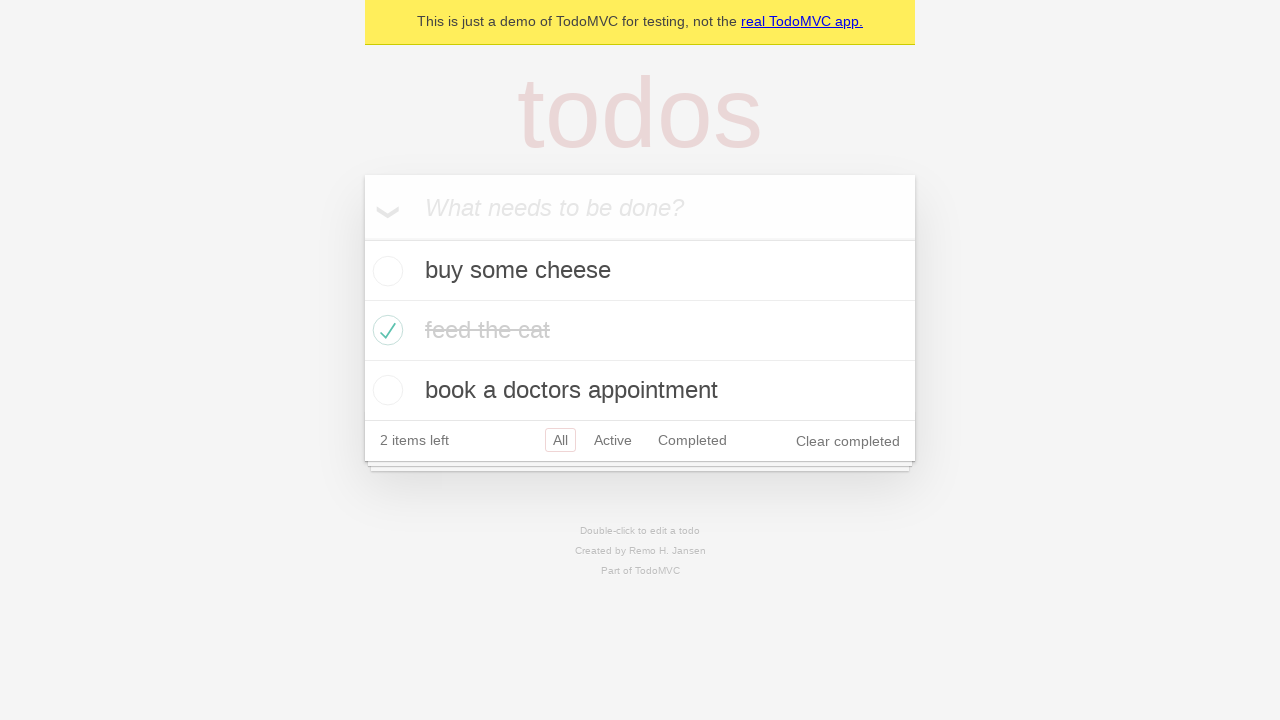

Clicked 'Active' filter link at (613, 440) on internal:role=link[name="Active"i]
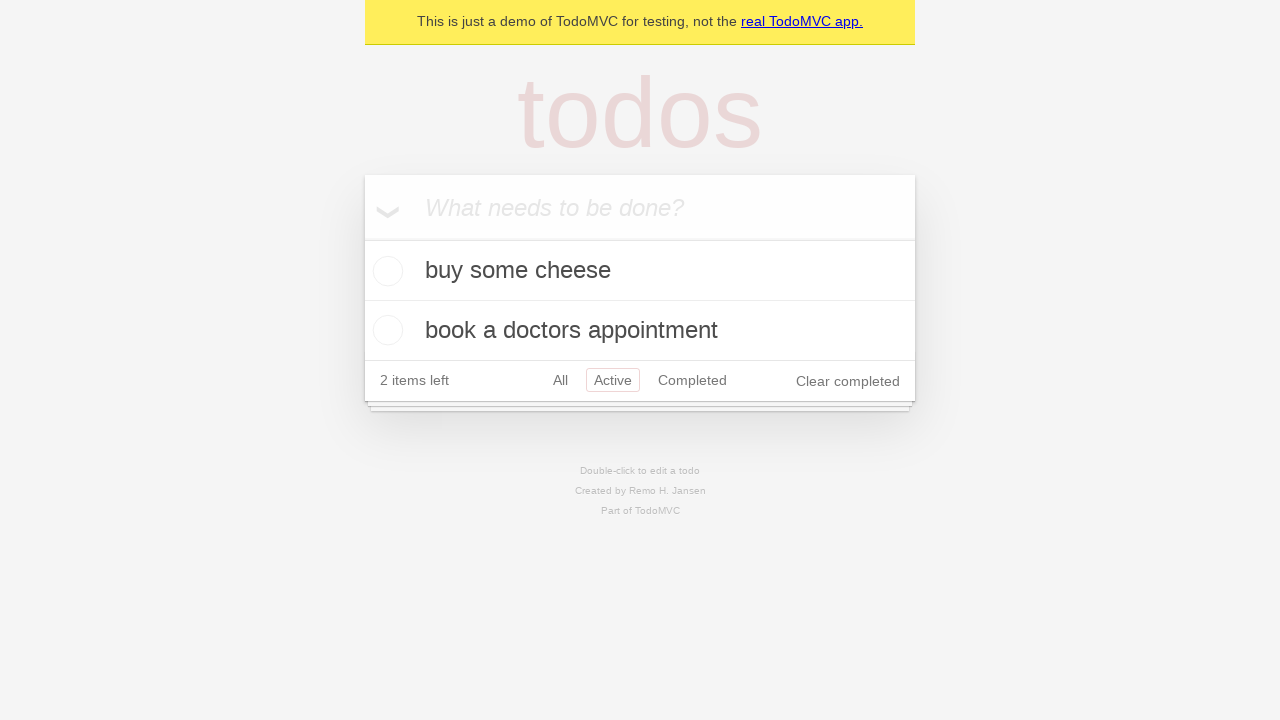

Clicked 'Completed' filter link at (692, 380) on internal:role=link[name="Completed"i]
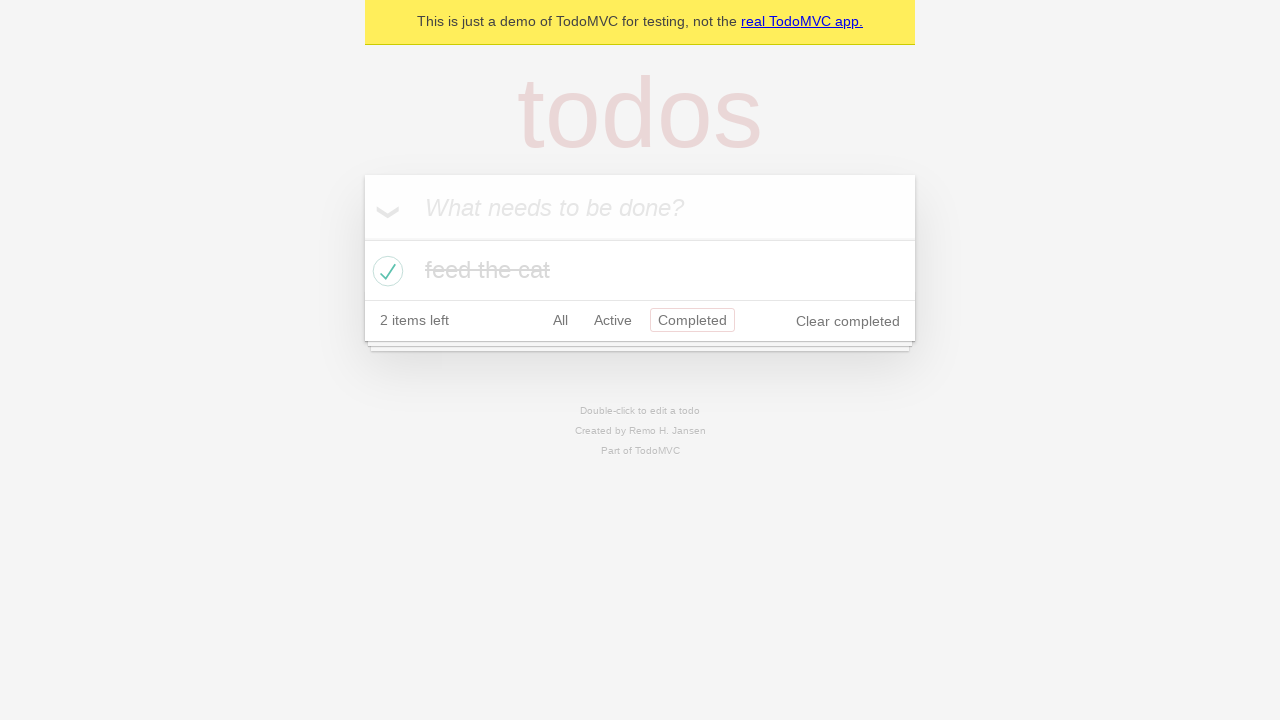

Navigated back using browser back button
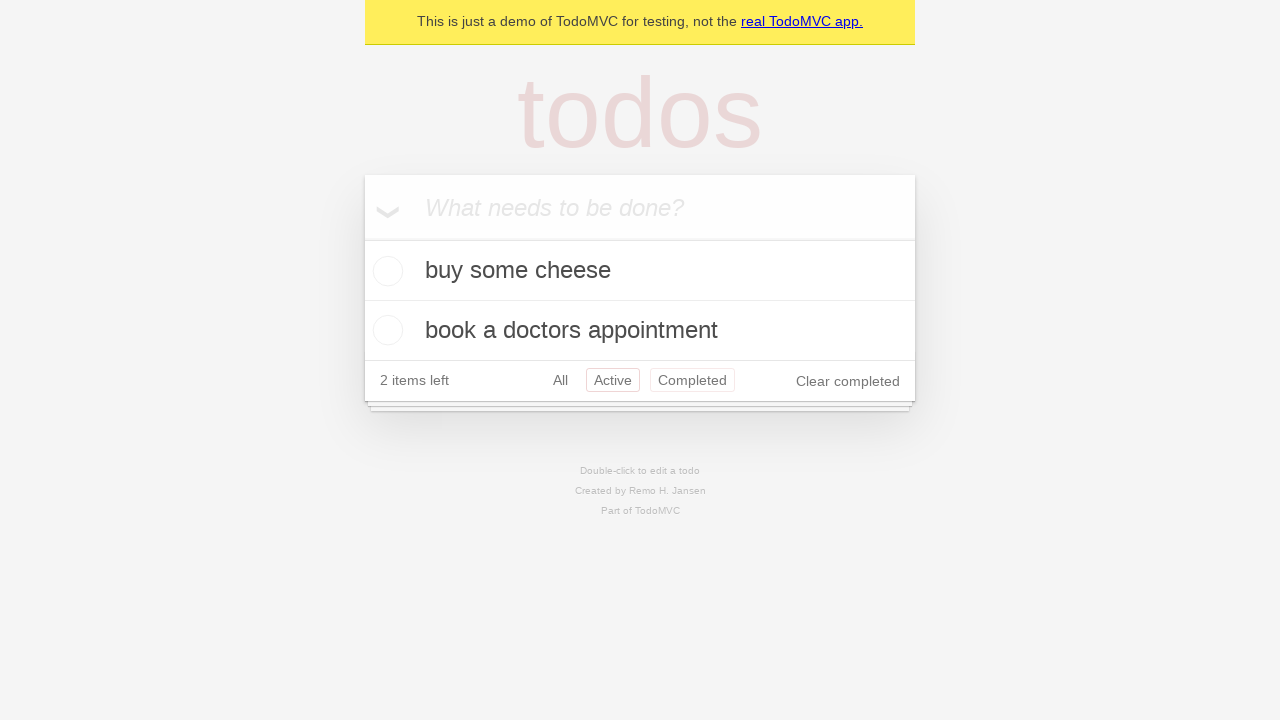

Navigated back again using browser back button
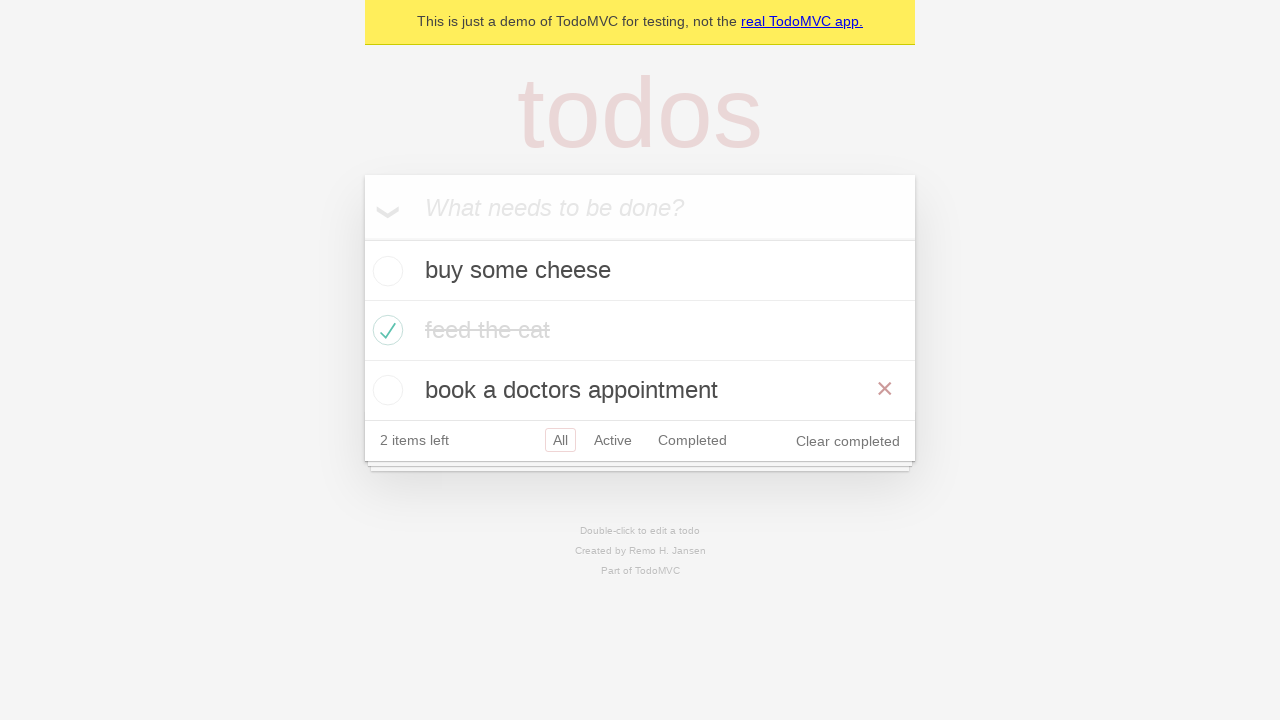

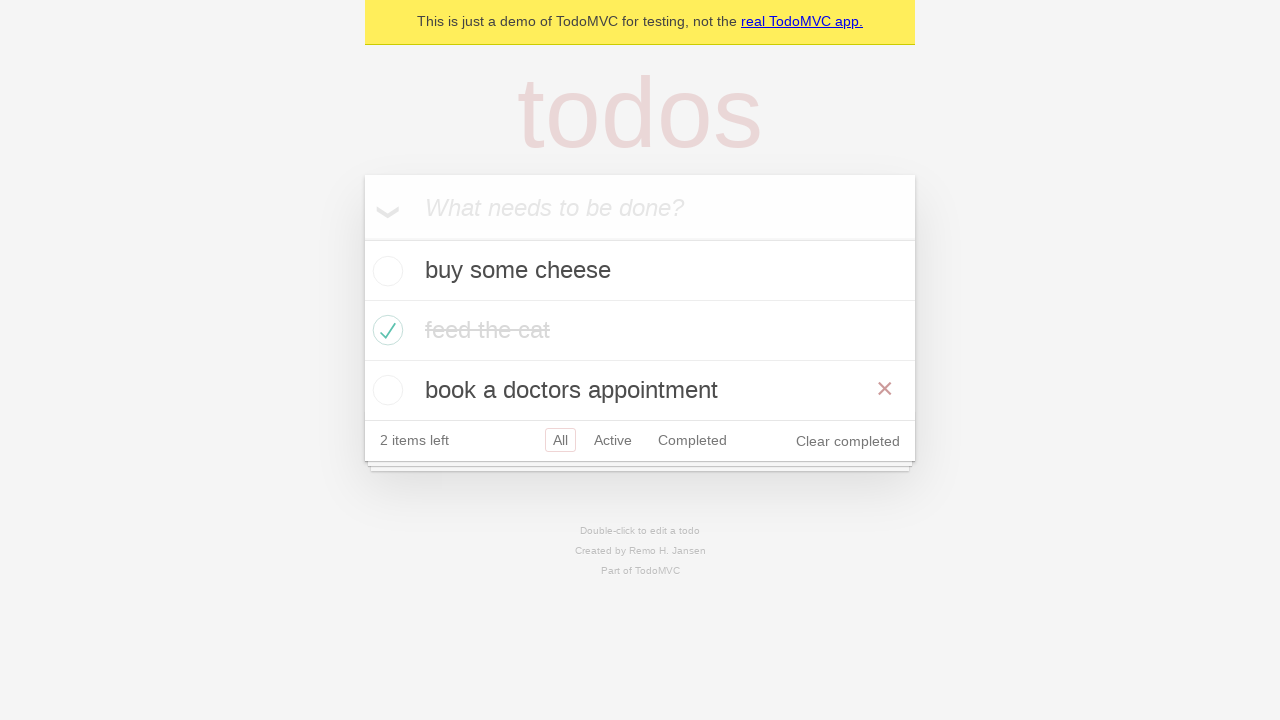